Tests the VDOT 511 traffic information website by navigating to the Traffic Tables section, selecting the Incidents option, entering a search term, and clicking the download button.

Starting URL: https://511.vdot.virginia.gov/

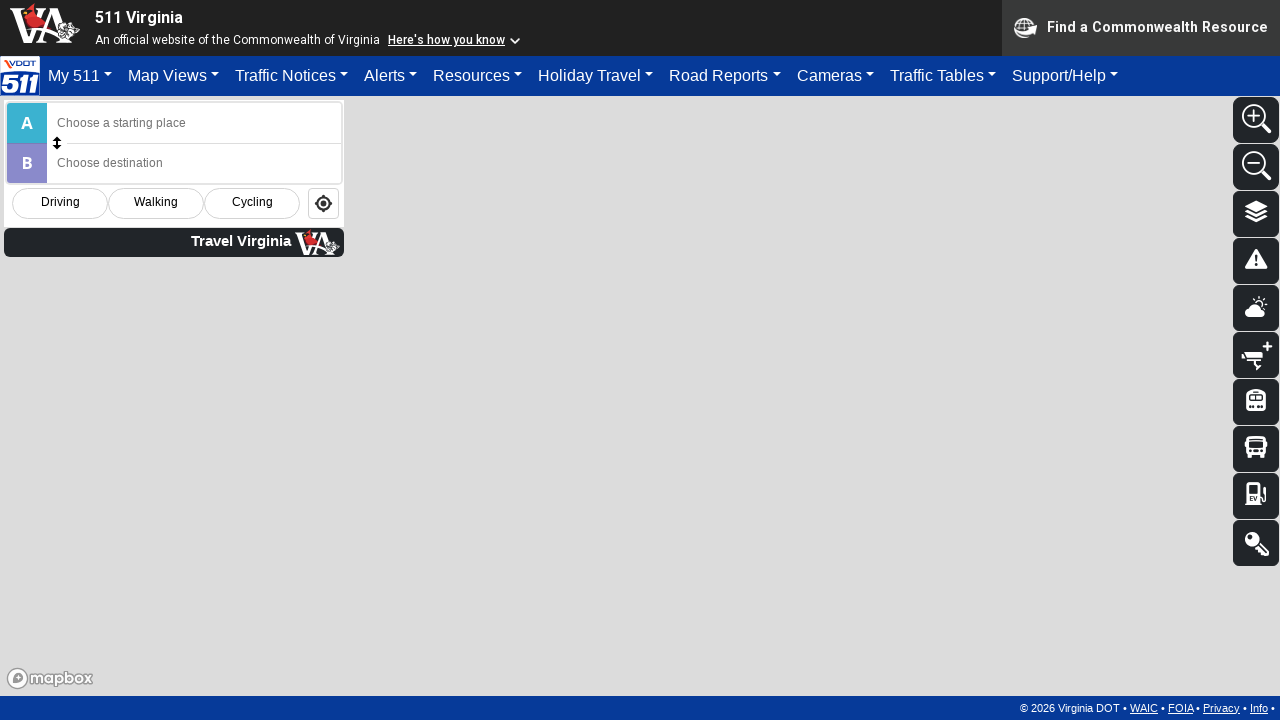

Waited for Traffic Tables tab to be available
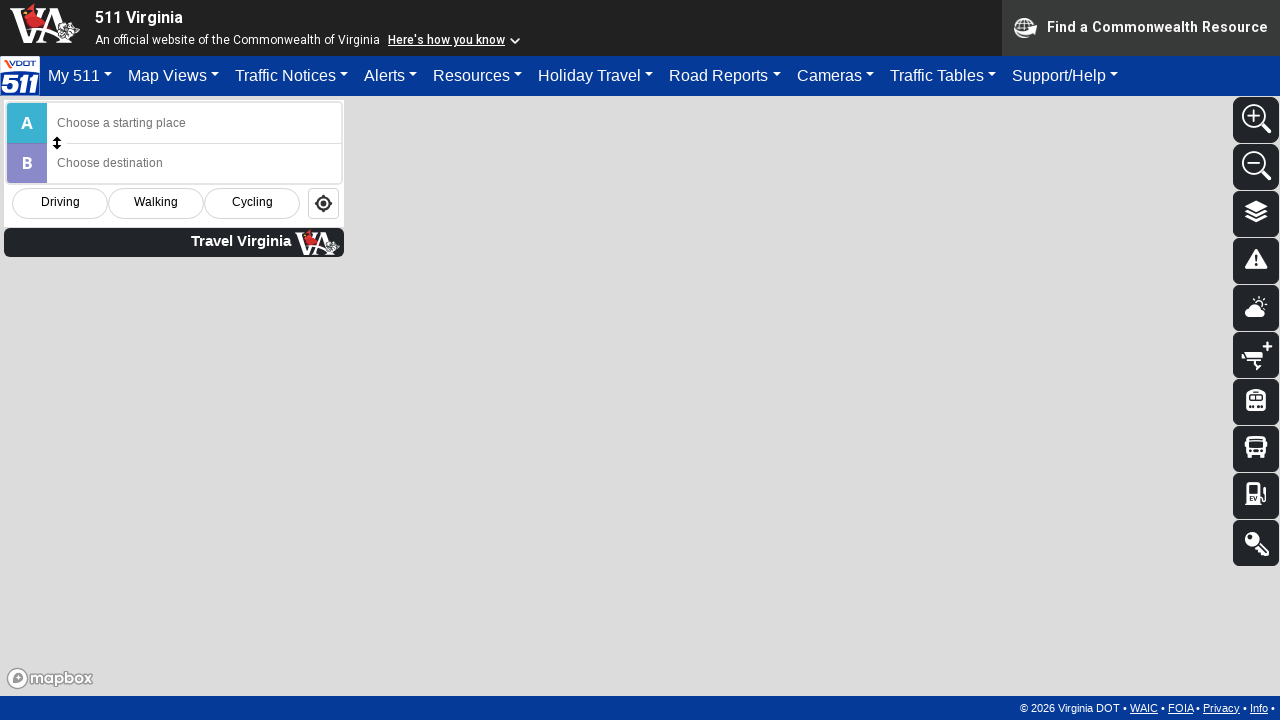

Clicked on the Traffic Tables tab at (943, 76) on #trafficTables
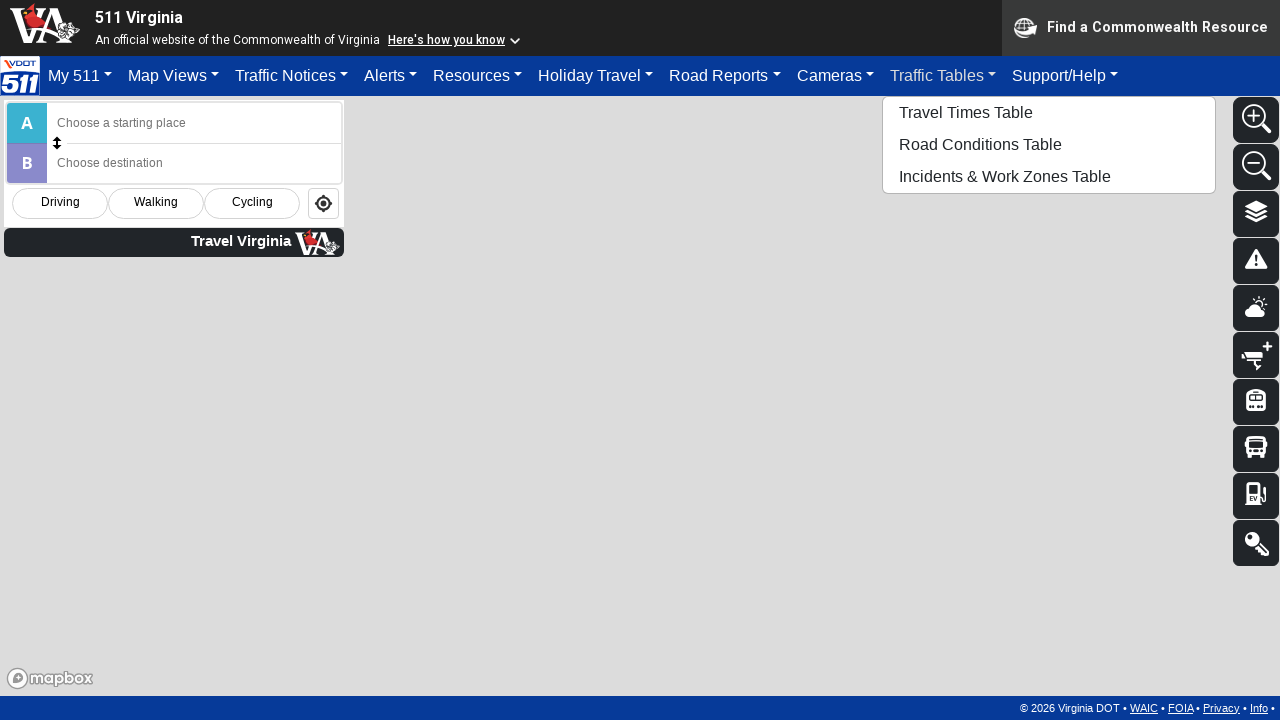

Waited for Incidents option to be available
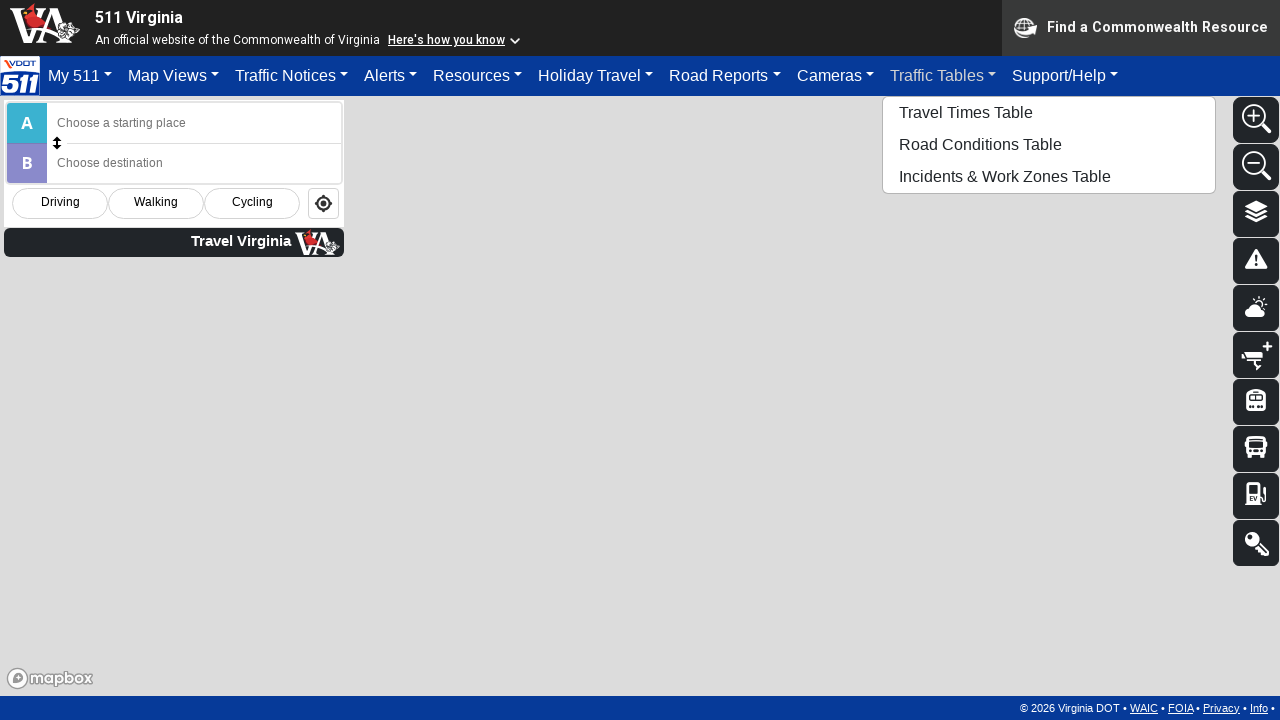

Clicked on the Incidents option at (1049, 176) on #tblIncd
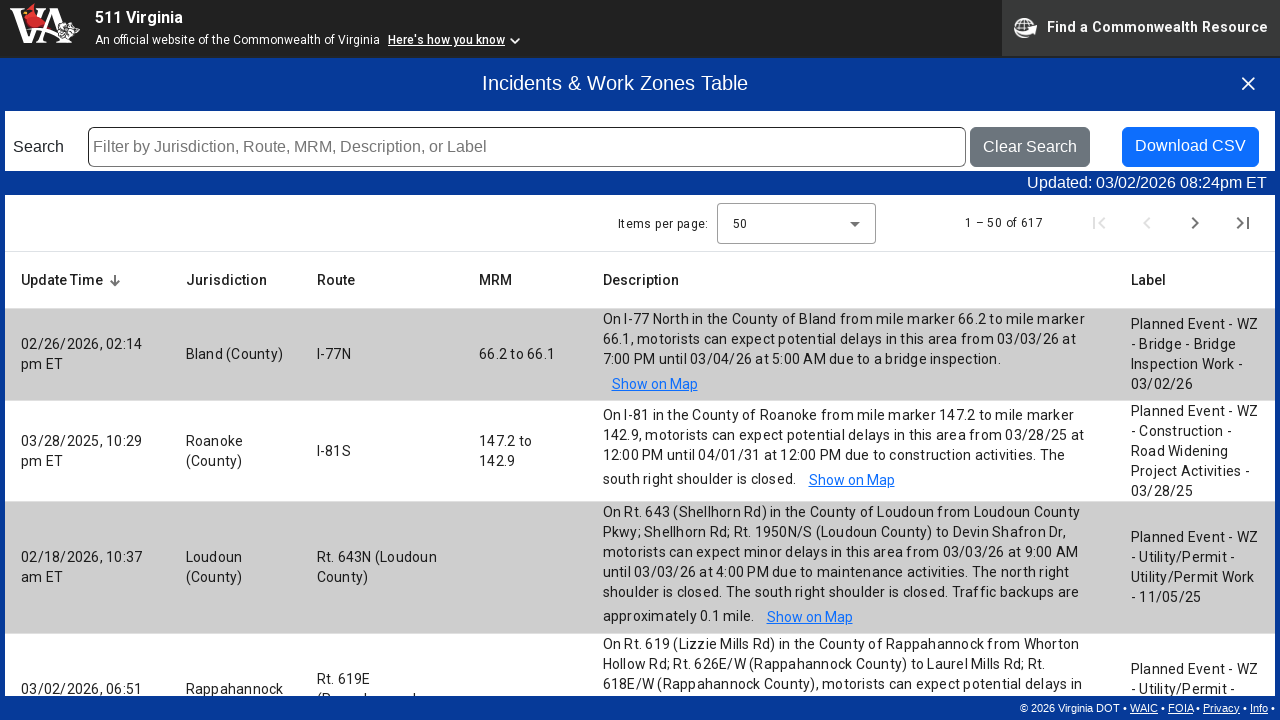

Waited for incidents search box to be available
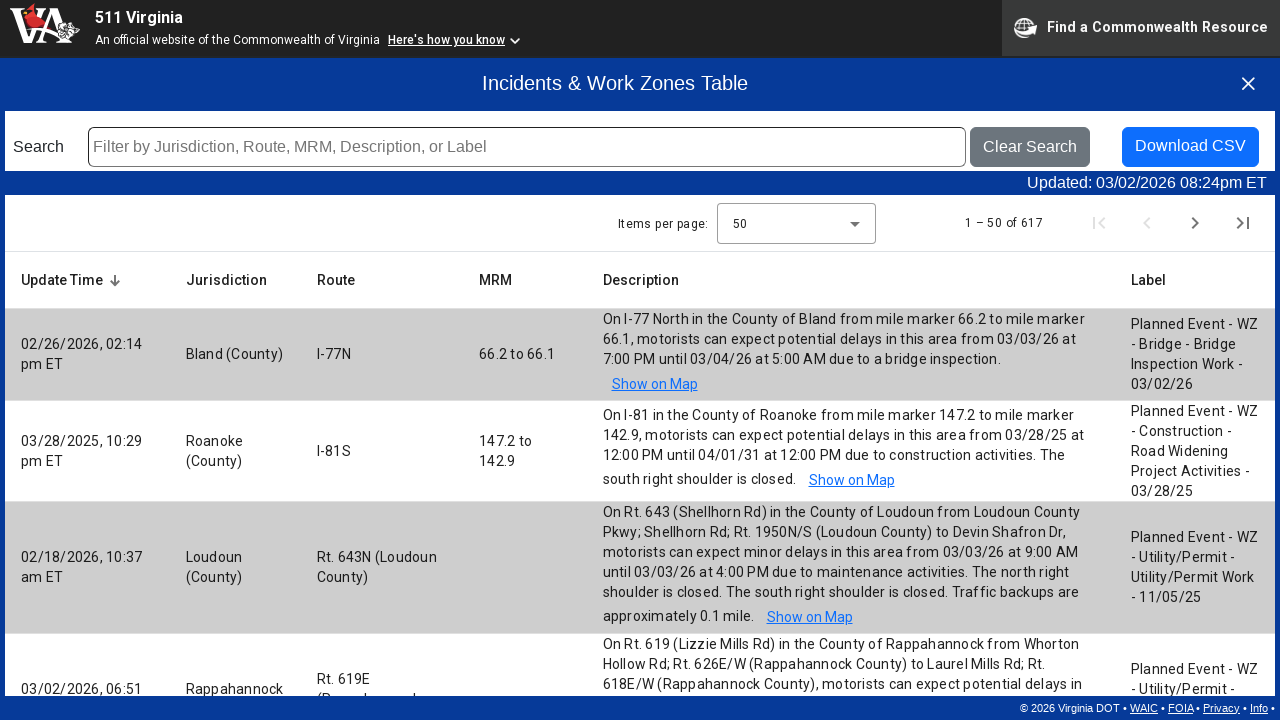

Entered 'incident' as search term in the incidents search box on #incSearchText
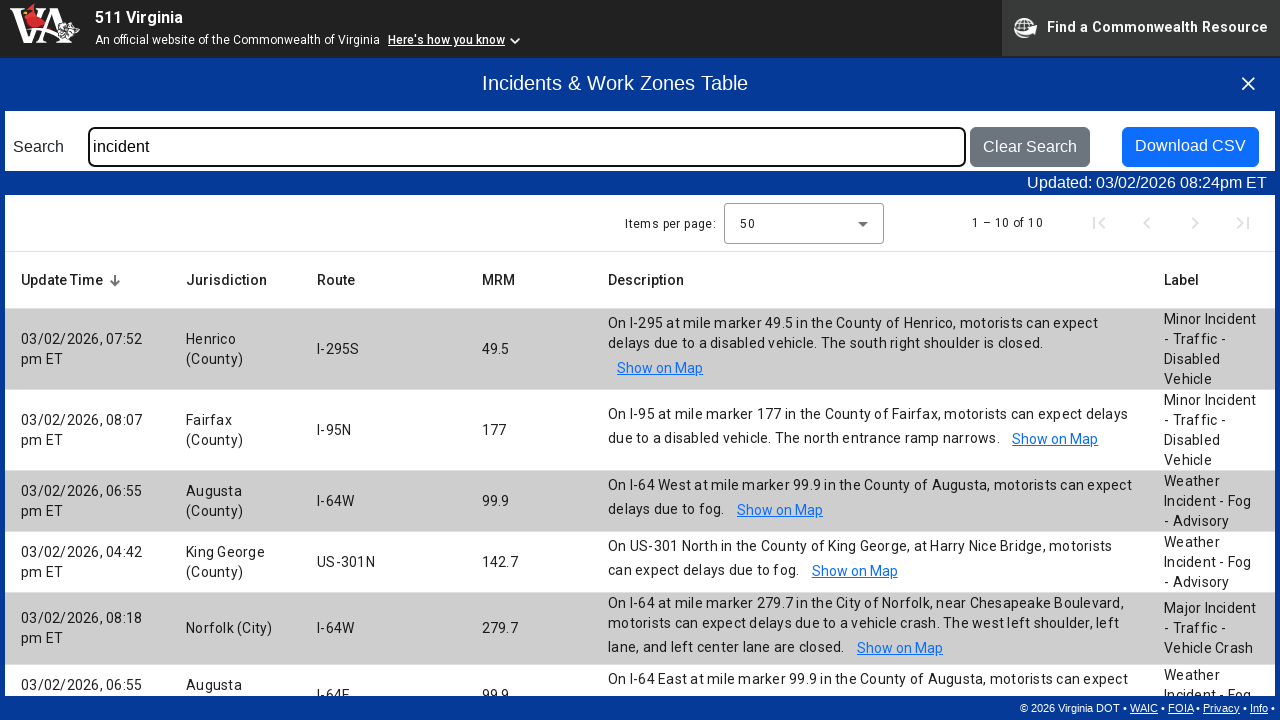

Waited for download button to be available
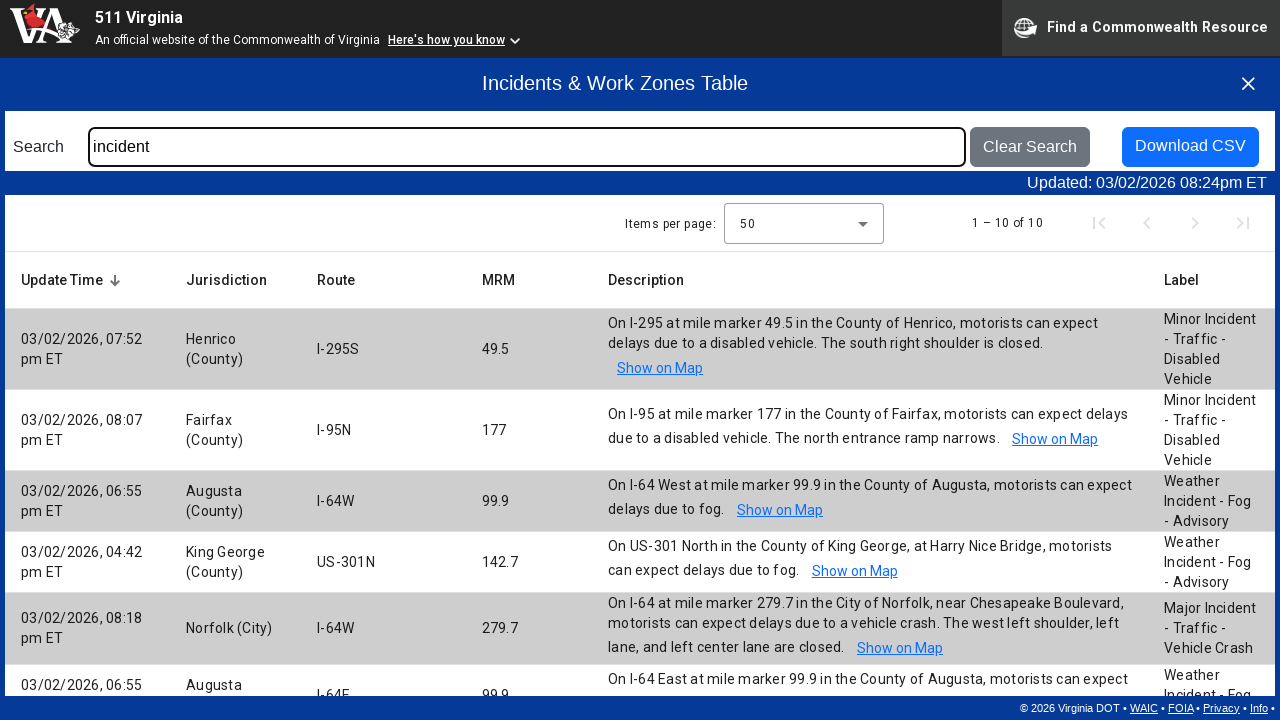

Clicked the download button to download incidents table at (1190, 147) on #download_incd_table_info
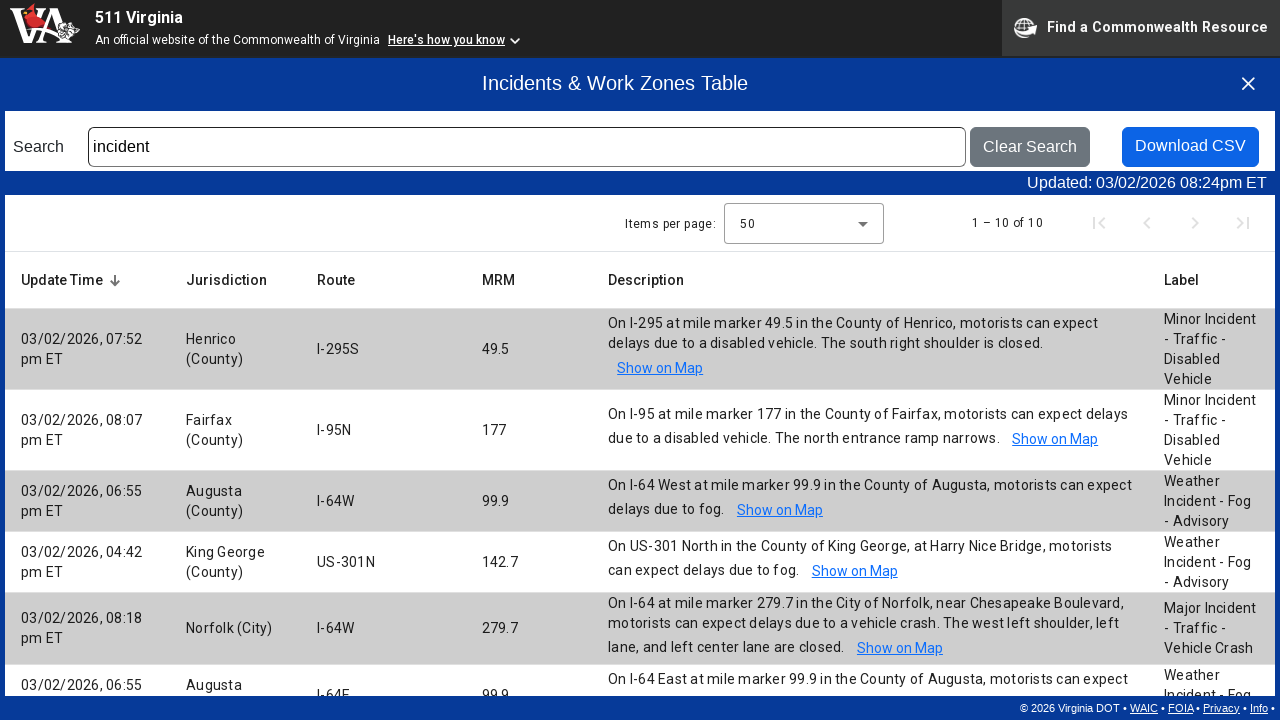

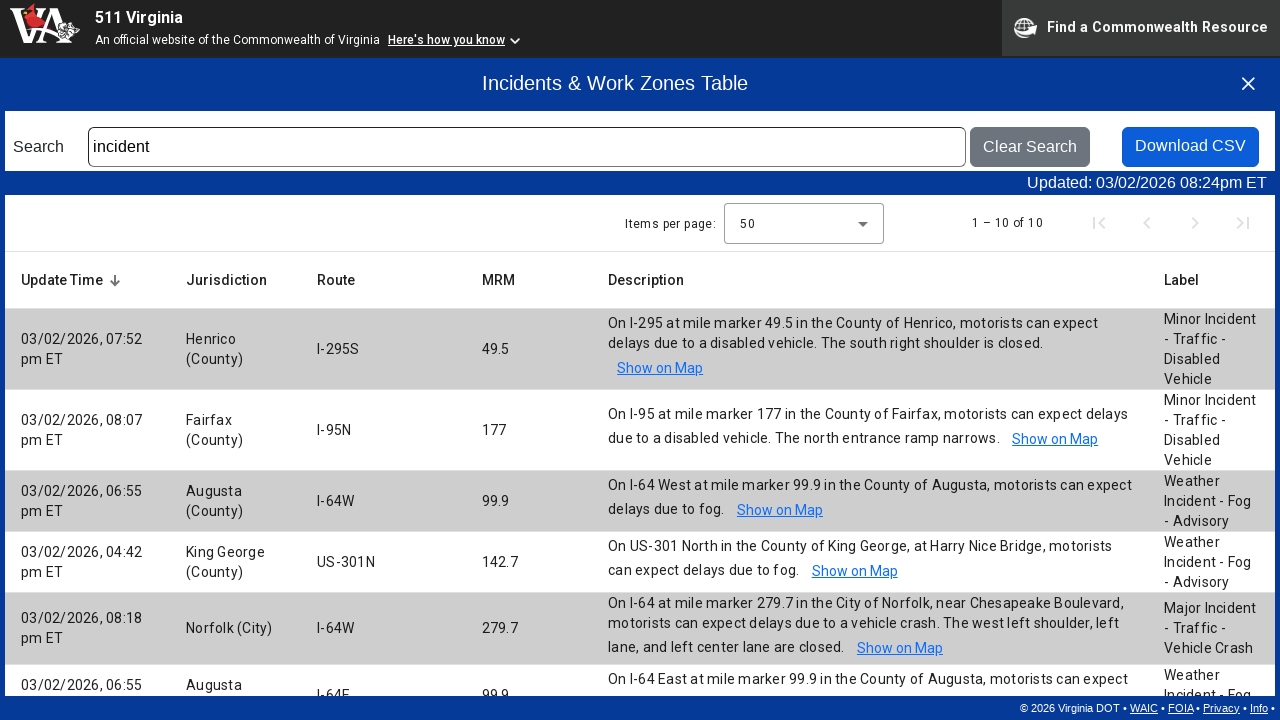